Tests a math-based form where two numbers are displayed, their sum must be selected from a dropdown, and the form is submitted

Starting URL: http://suninjuly.github.io/selects1.html

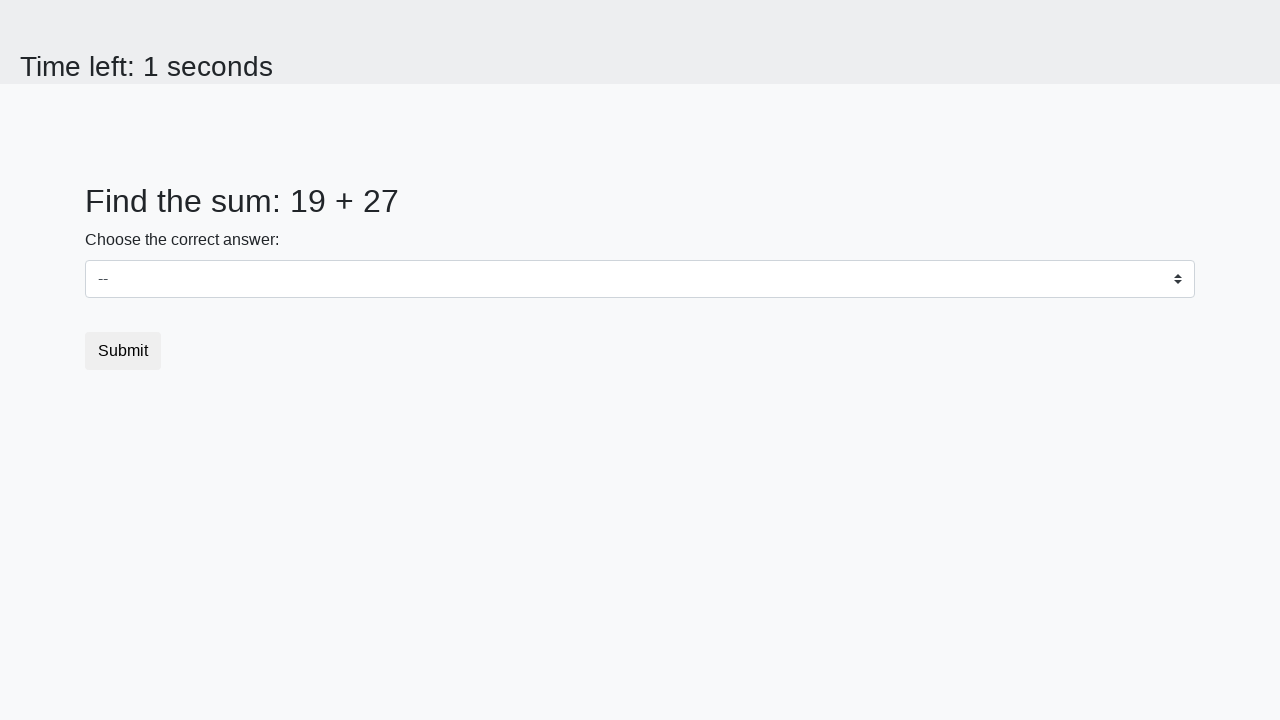

Retrieved first number from page
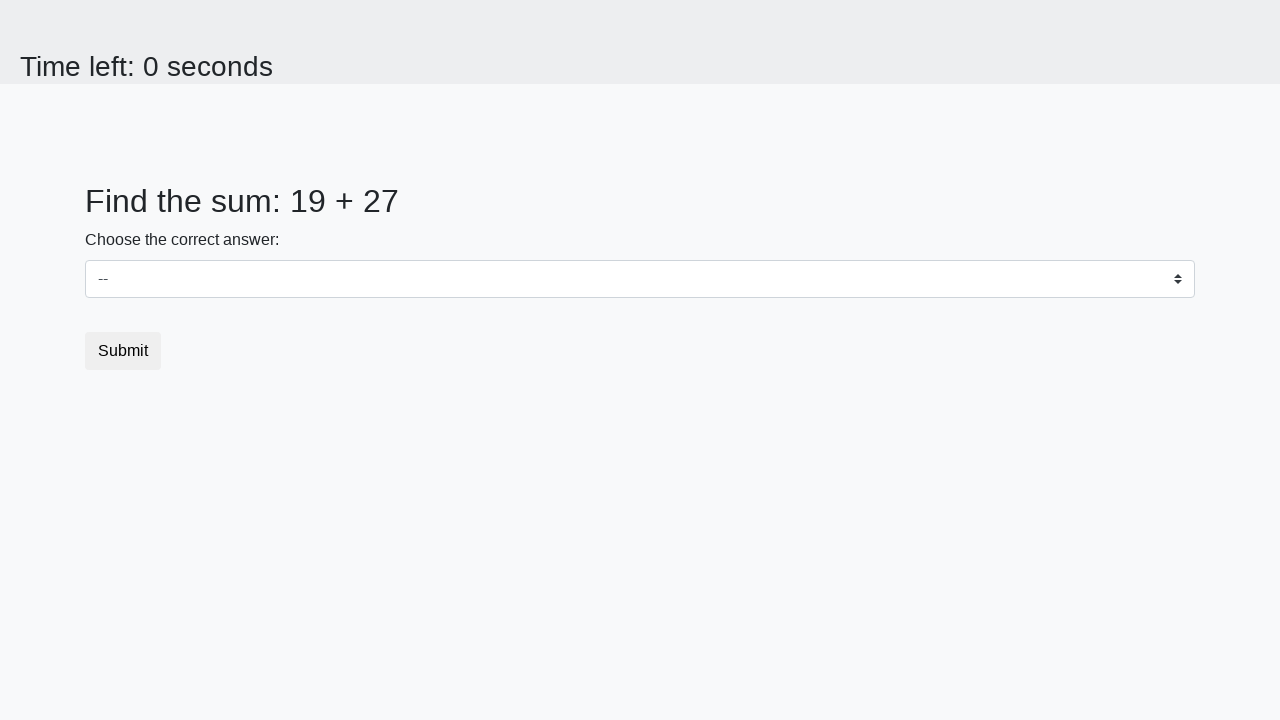

Retrieved second number from page
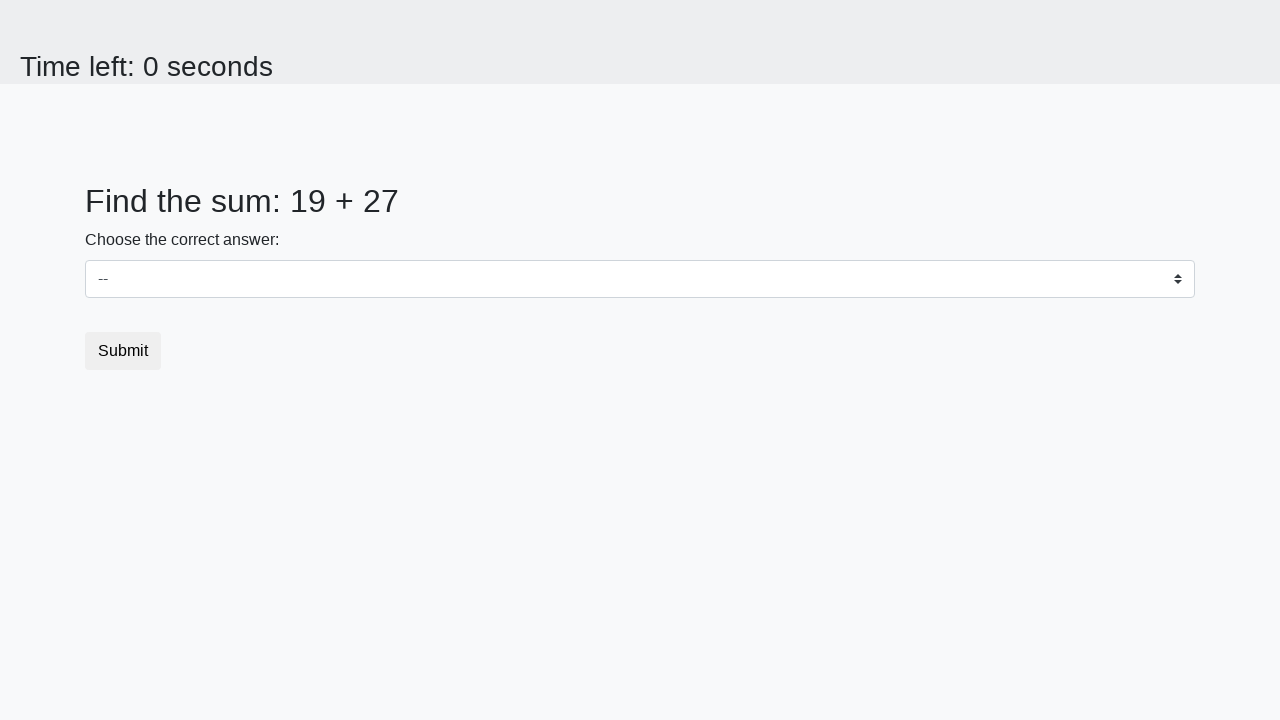

Calculated sum of 19 + 27 = 46
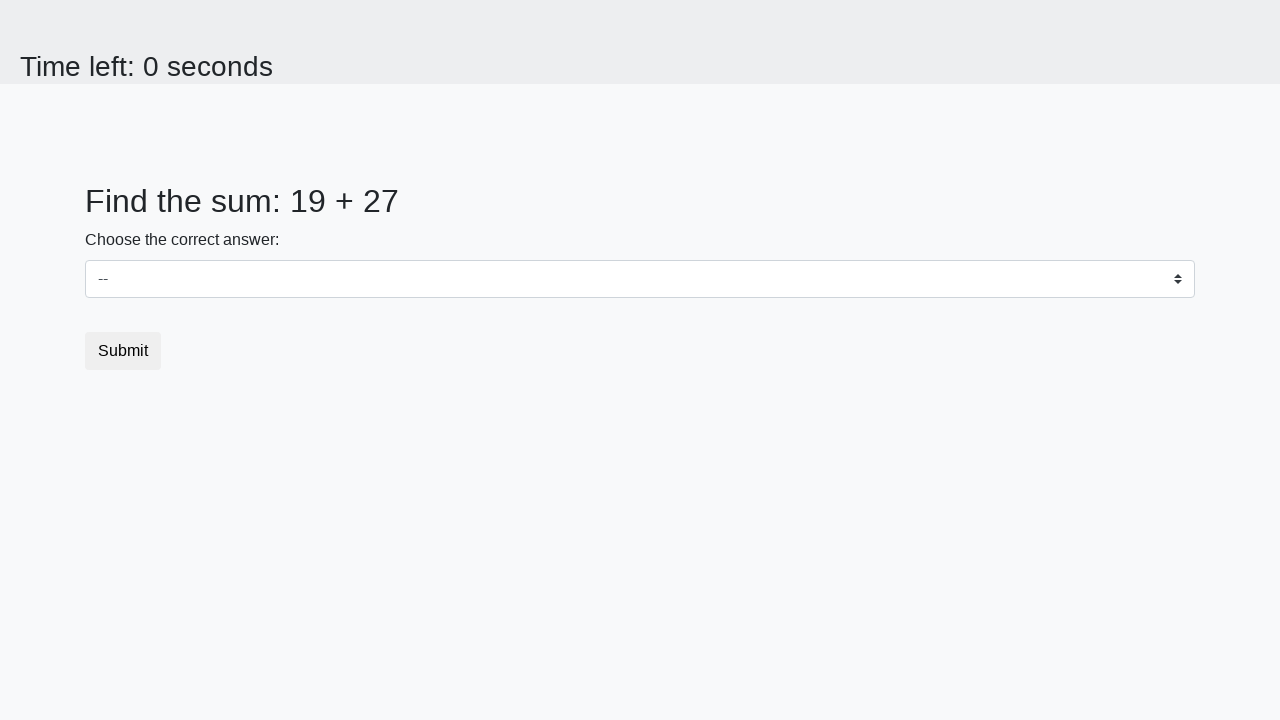

Converted sum to string for dropdown selection
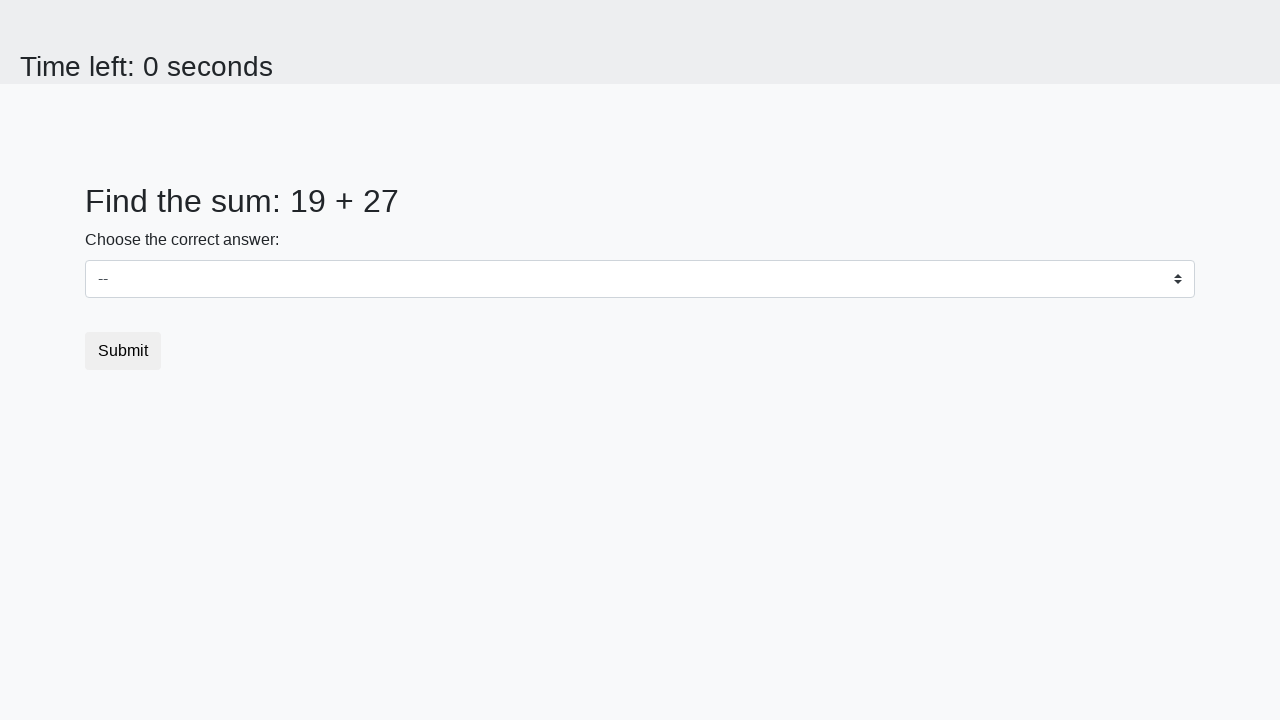

Selected sum value '46' from dropdown on select
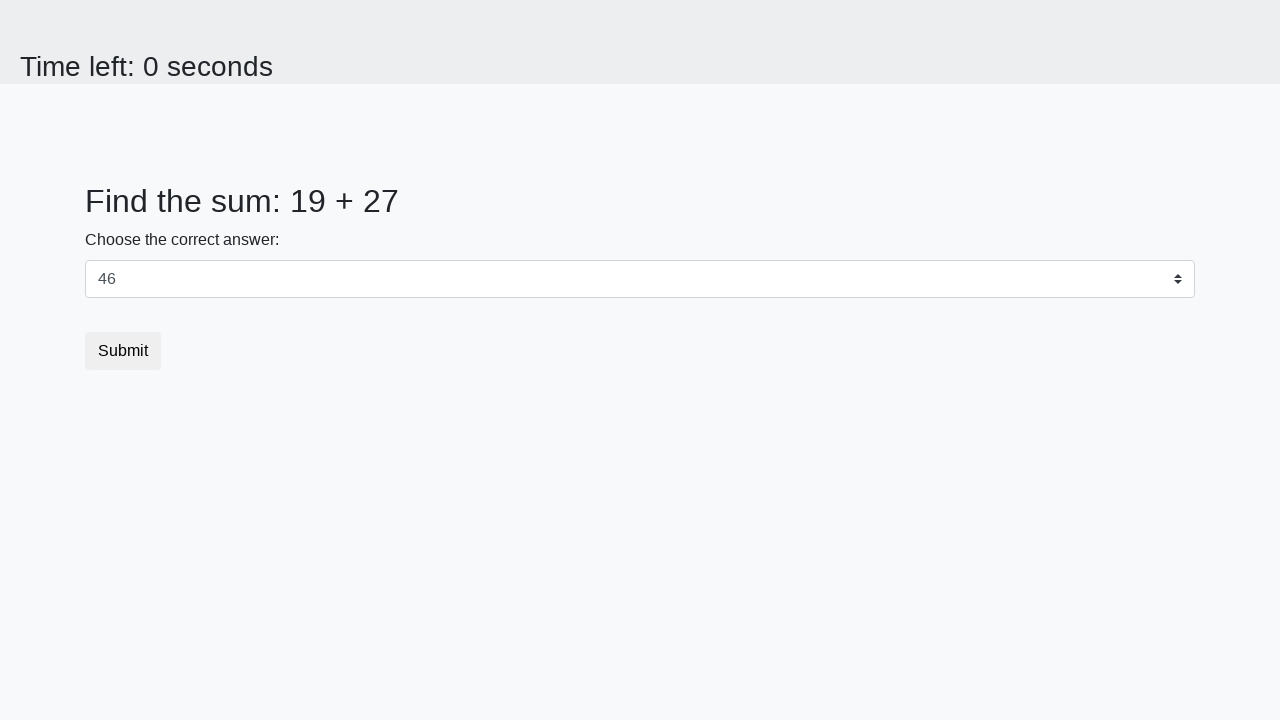

Clicked submit button to submit the form at (123, 351) on button.btn
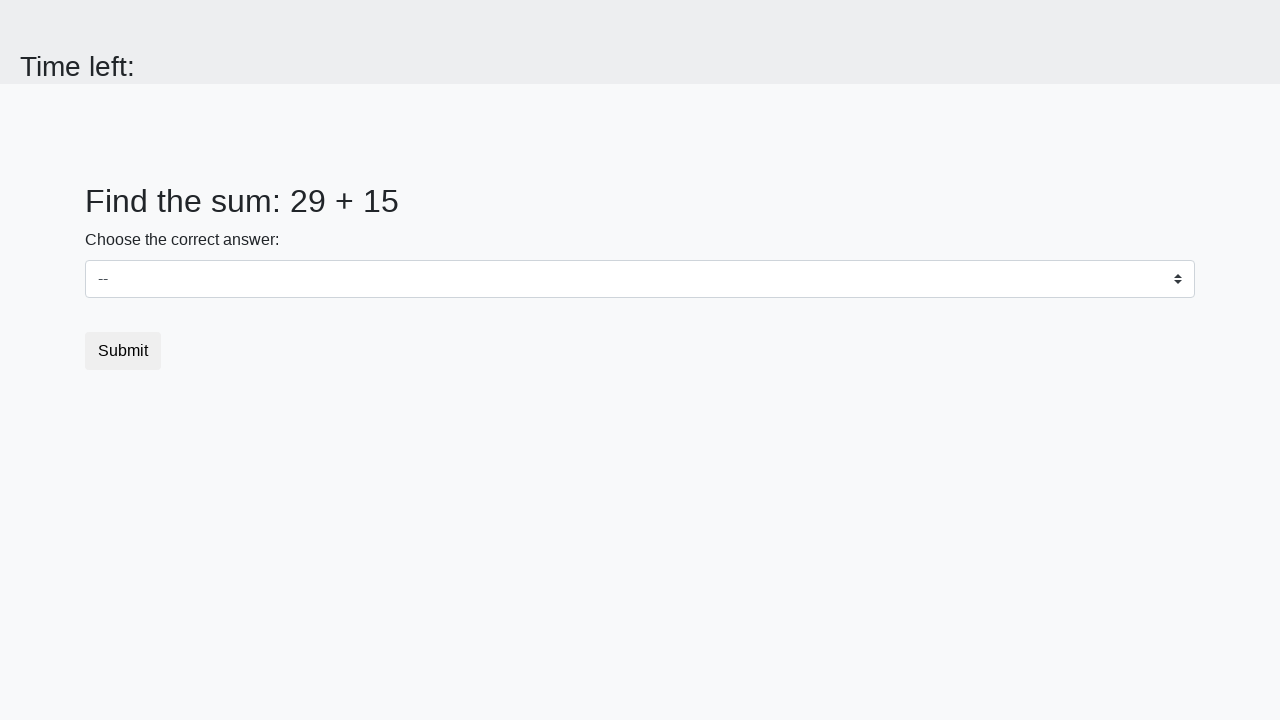

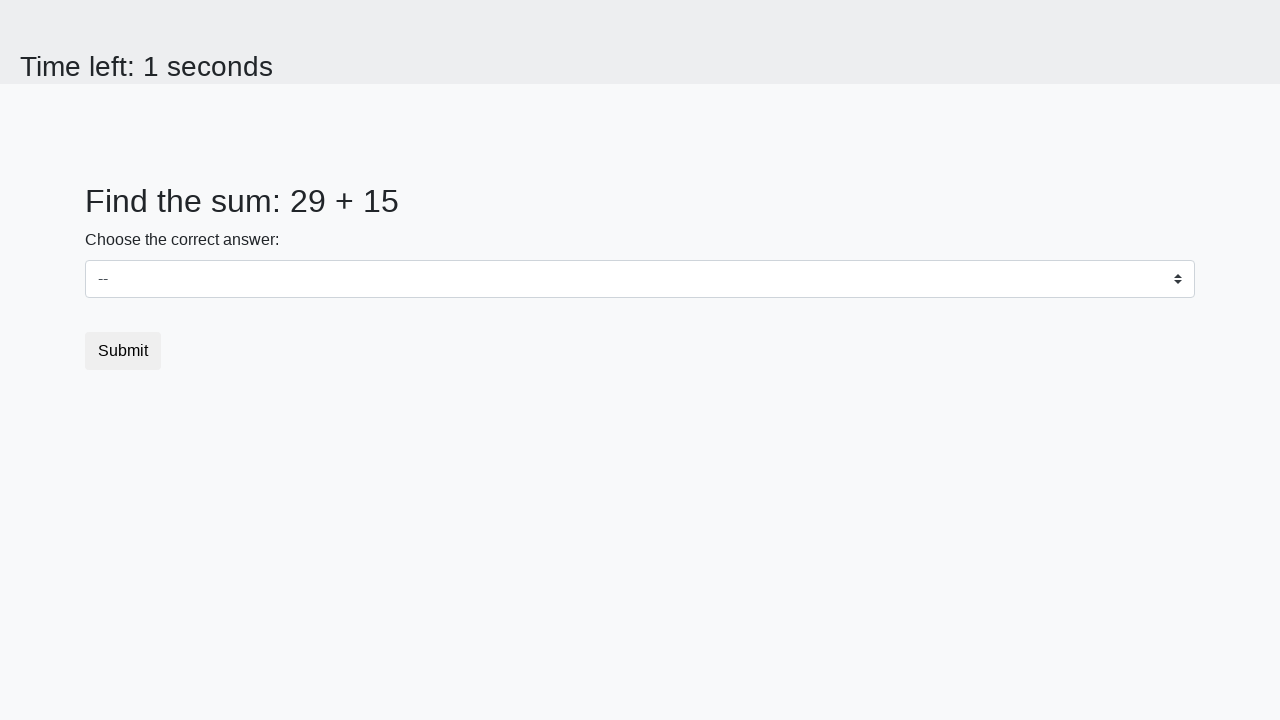